Navigates through the Swedish Tax Authority website to access the securities tax form (K4) by clicking on "Skatter" (Taxes) and then "Värdepapper" (Securities) links.

Starting URL: https://www.skatteverket.se/privat.4.76a43be412206334b89800052864.html

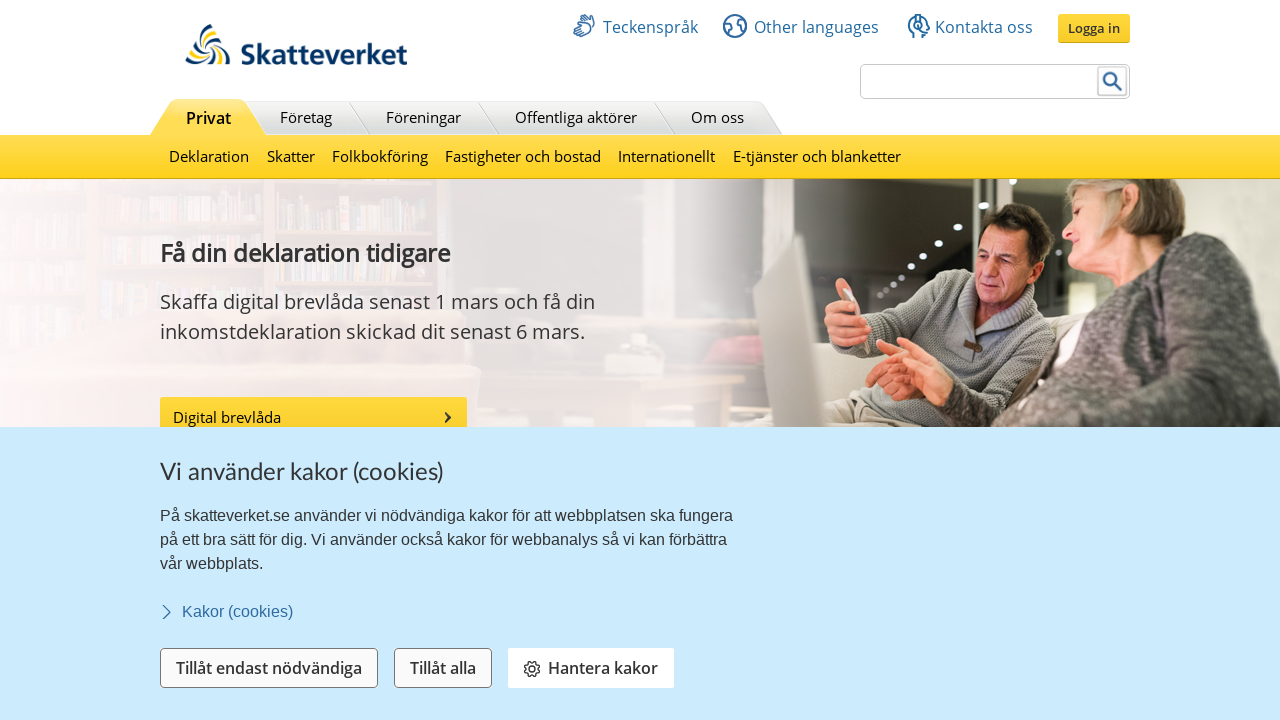

Clicked on 'Skatter' (Taxes) link at (290, 156) on xpath=//a[contains(text(),'Skatter')]
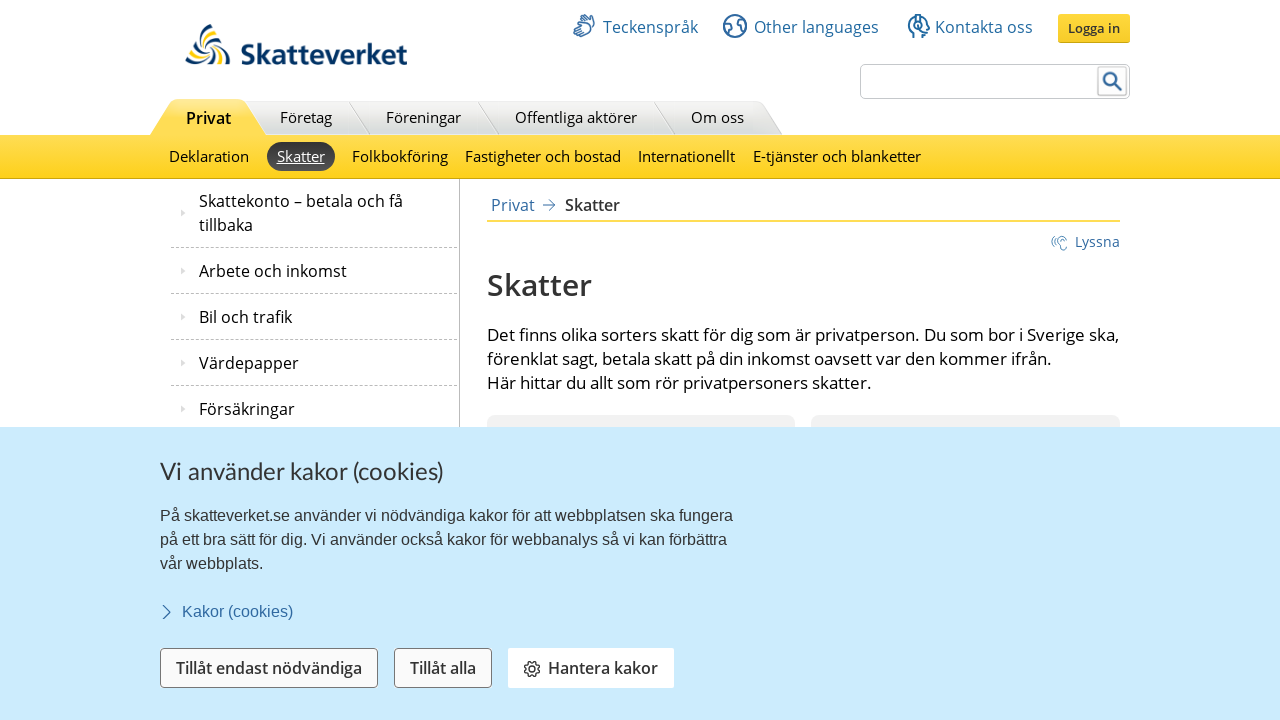

Clicked on 'Värdepapper' (Securities) link at (314, 363) on xpath=//div[@class='linkWrp']//a[@class='normal'][contains(text(),'Värdepapper')
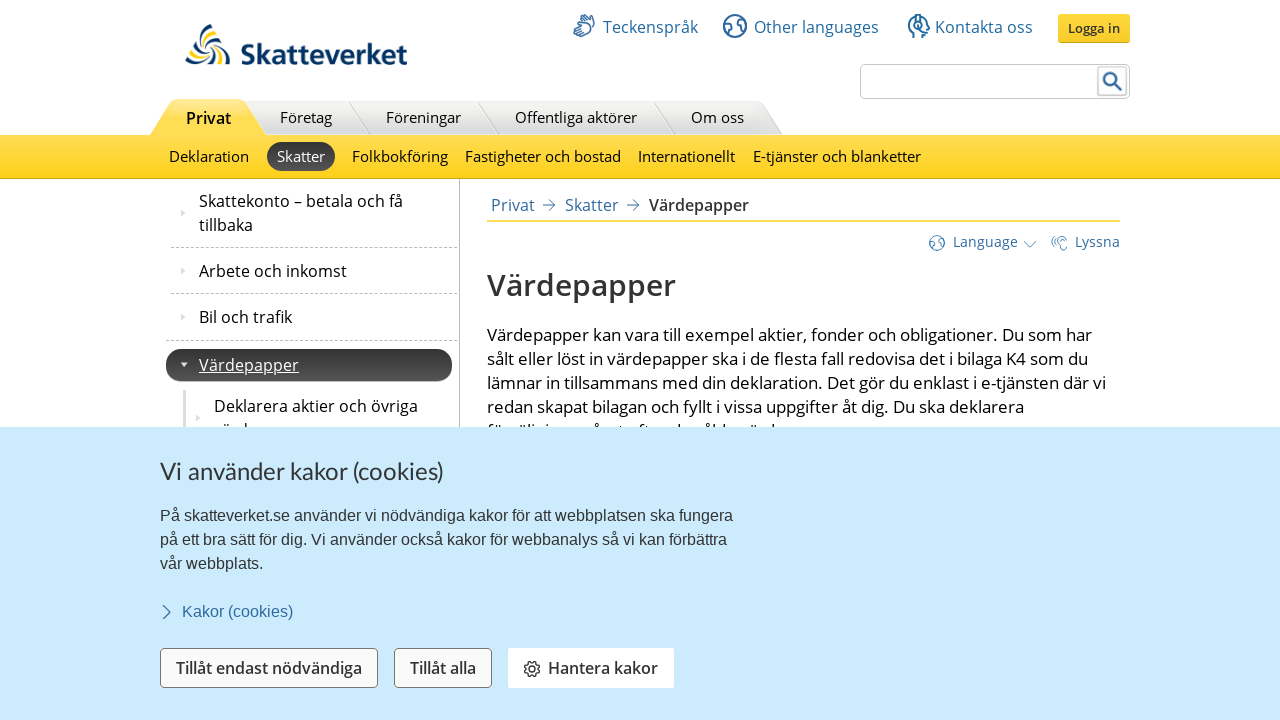

K4 form information loaded on page
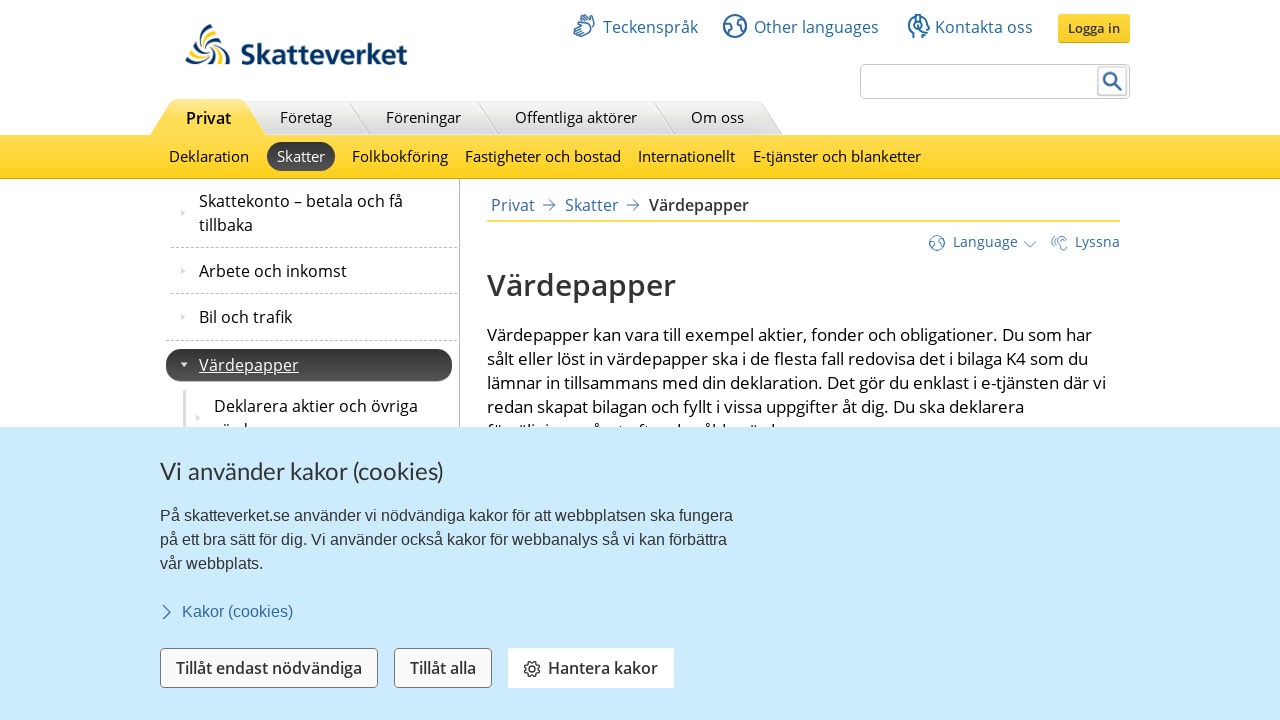

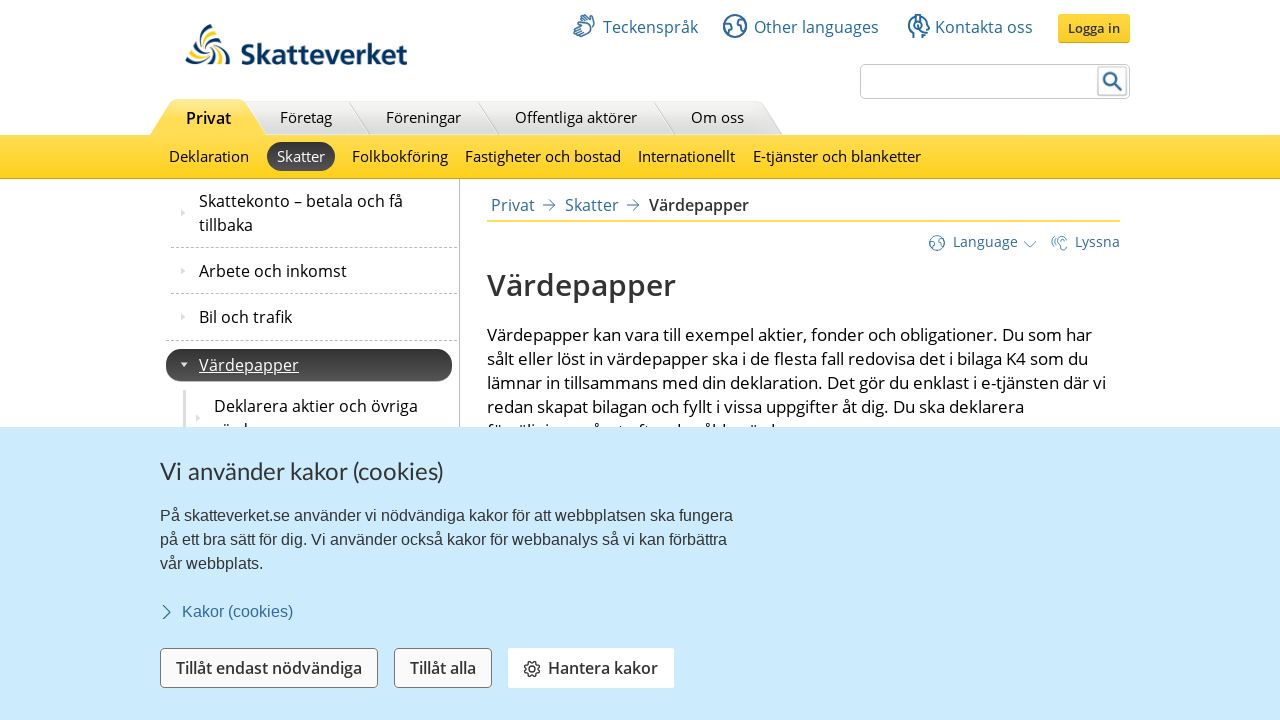